Tests multiple window handling by clicking links that open new windows, switching between windows, and interacting with elements on different windows including navigating to Cydeo website and clicking Apply Now.

Starting URL: https://practice.cydeo.com/windows

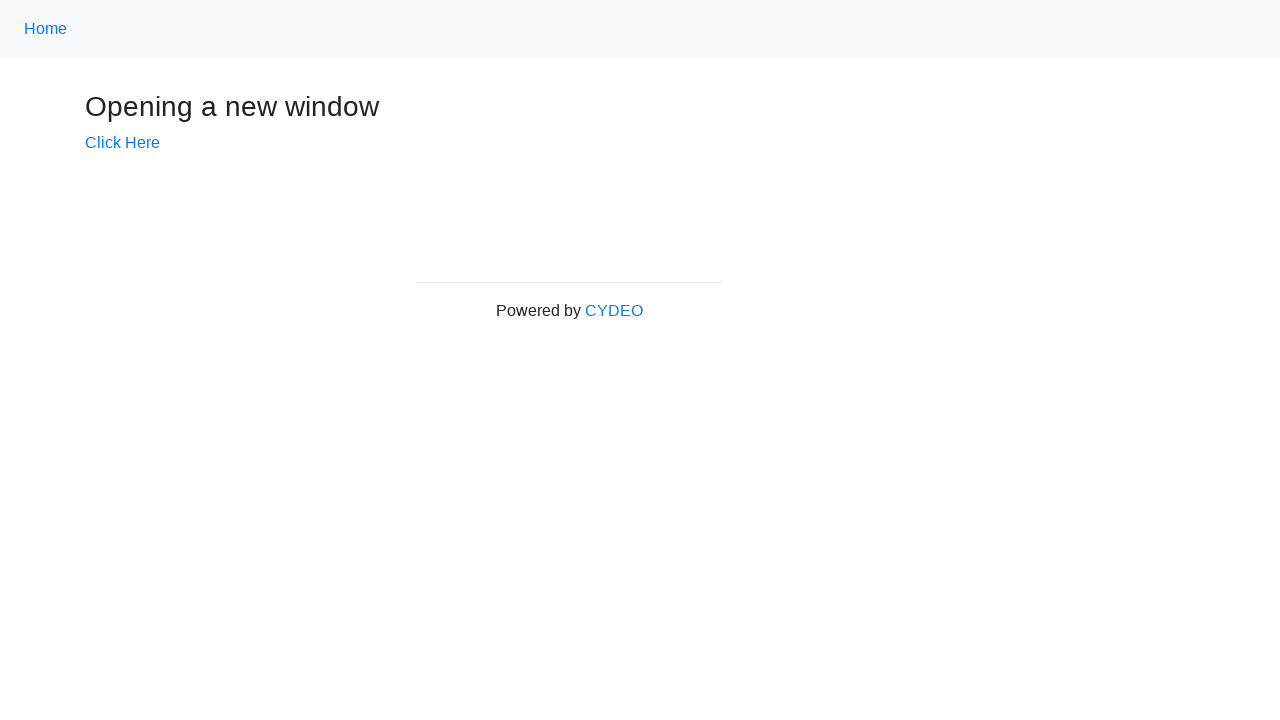

Verified that 'Windows' is in page title
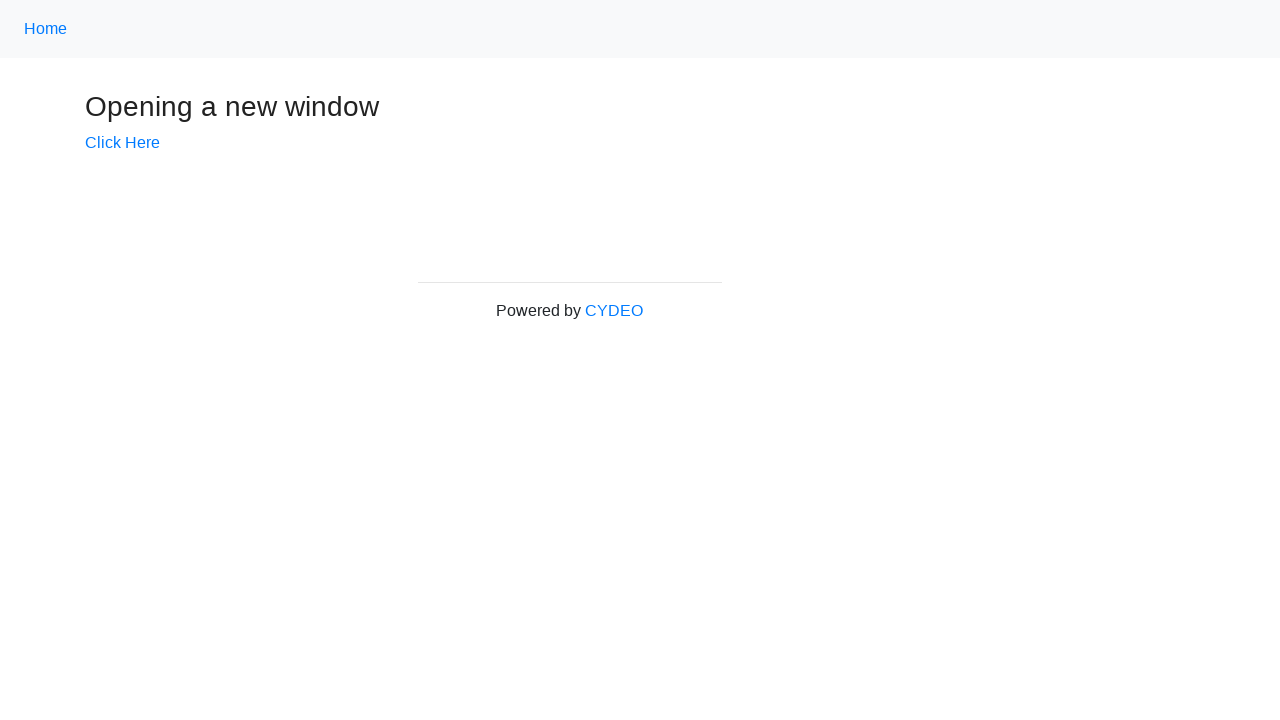

Clicked 'Click Here' link to open new window at (122, 143) on xpath=//a[text()='Click Here']
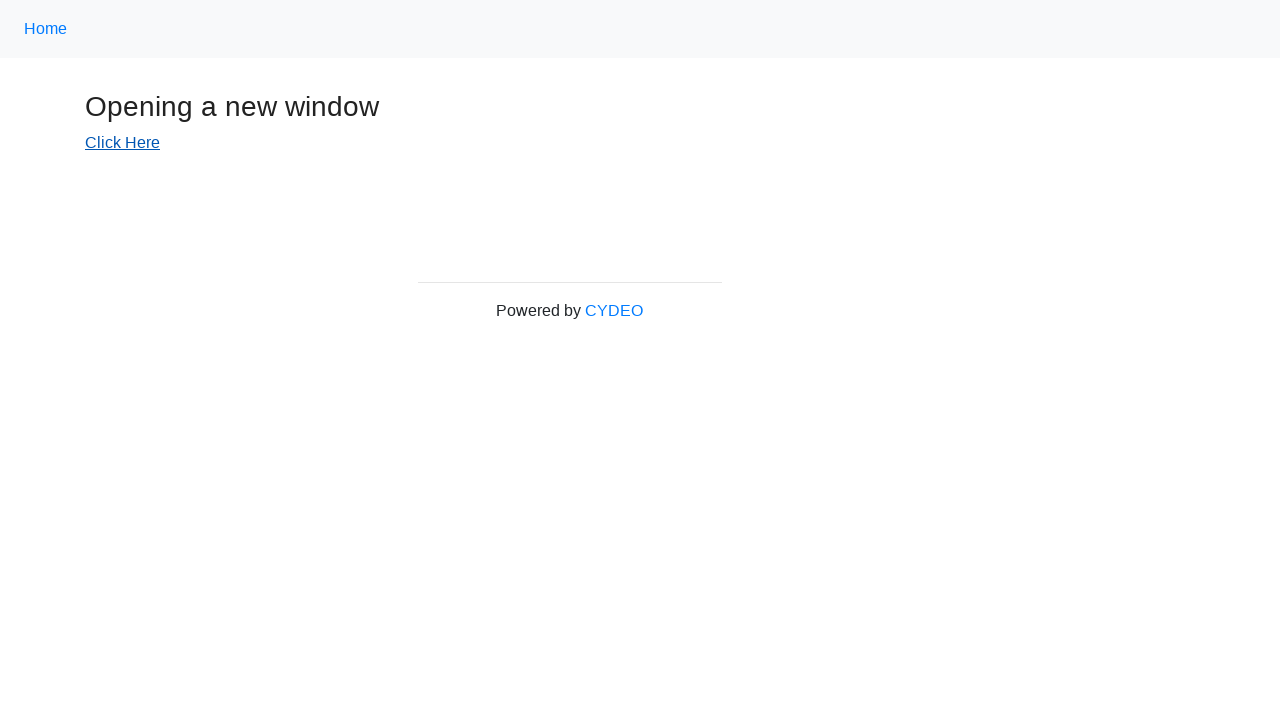

Waited 2000ms for new page/content to load
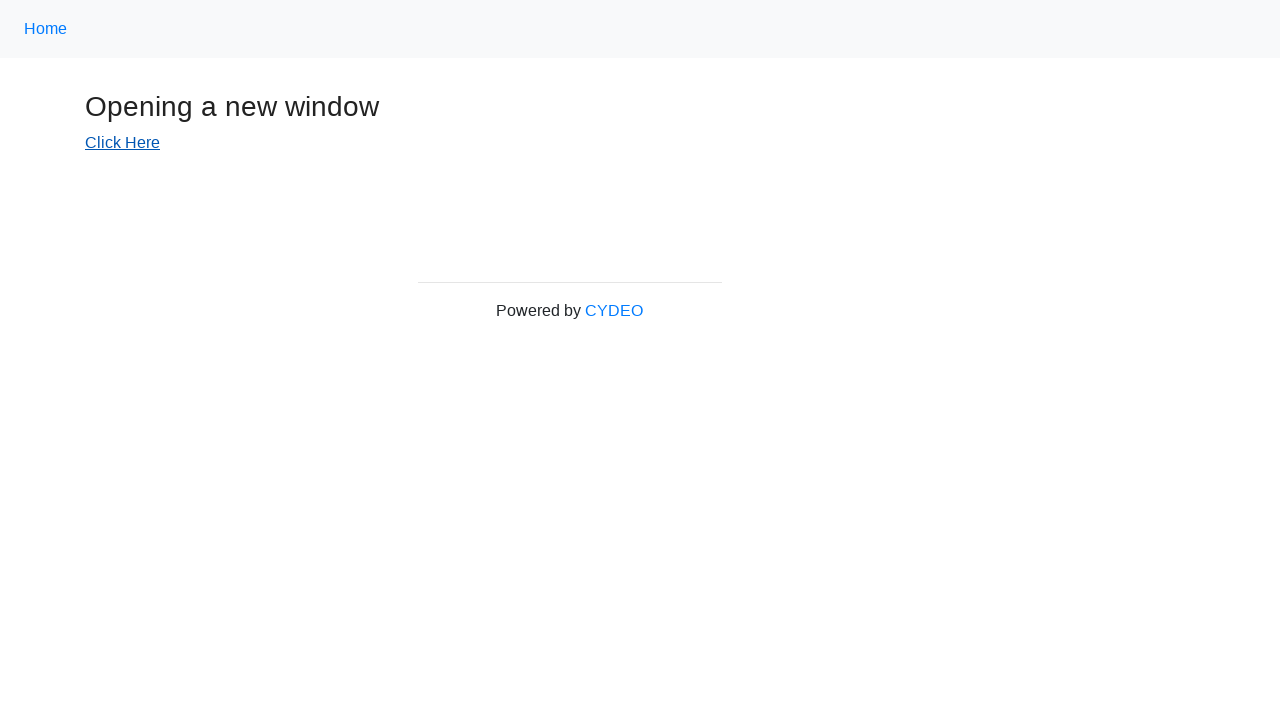

Clicked CYDEO link at (614, 311) on xpath=//a[.='CYDEO']
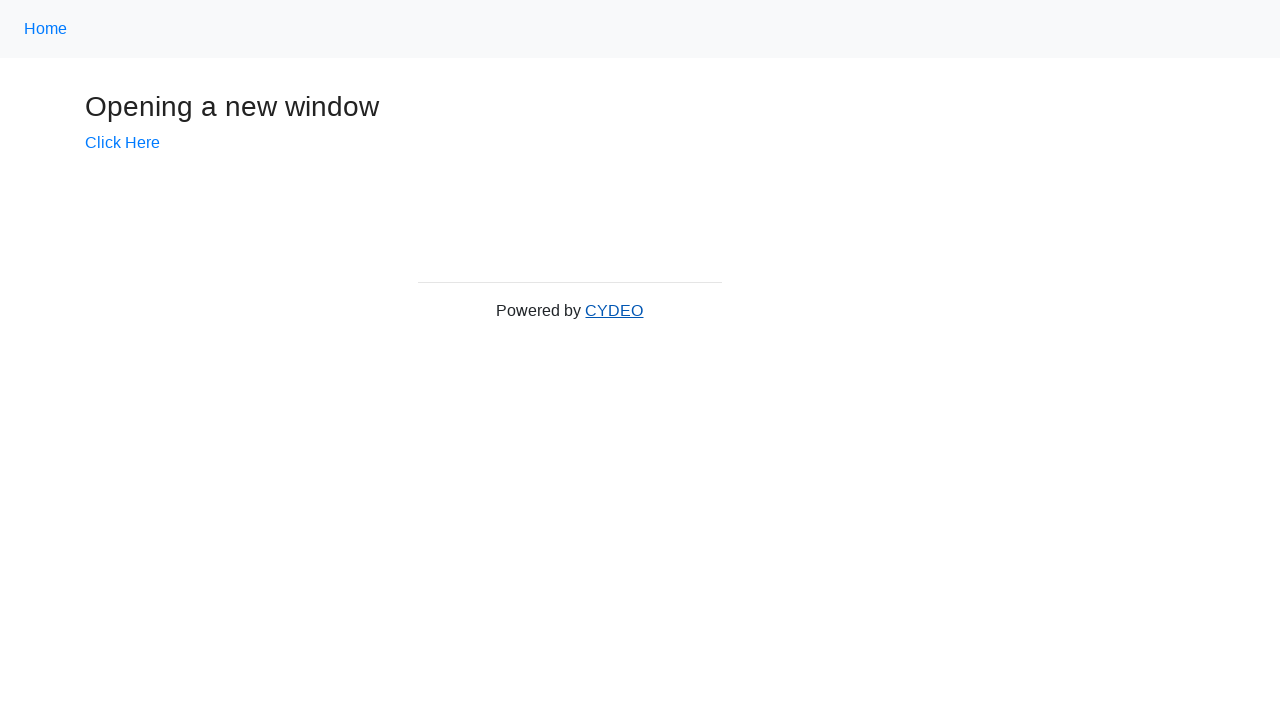

Waited 2000ms for new window to open
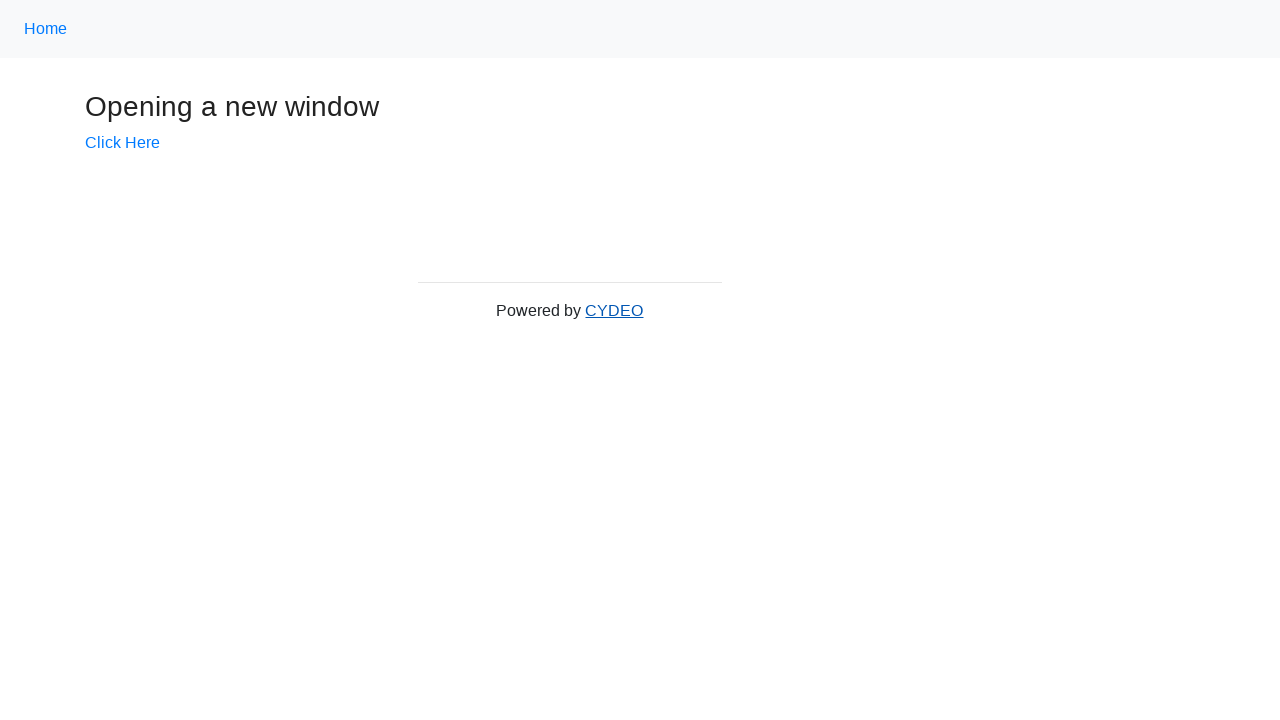

Retrieved all pages from context
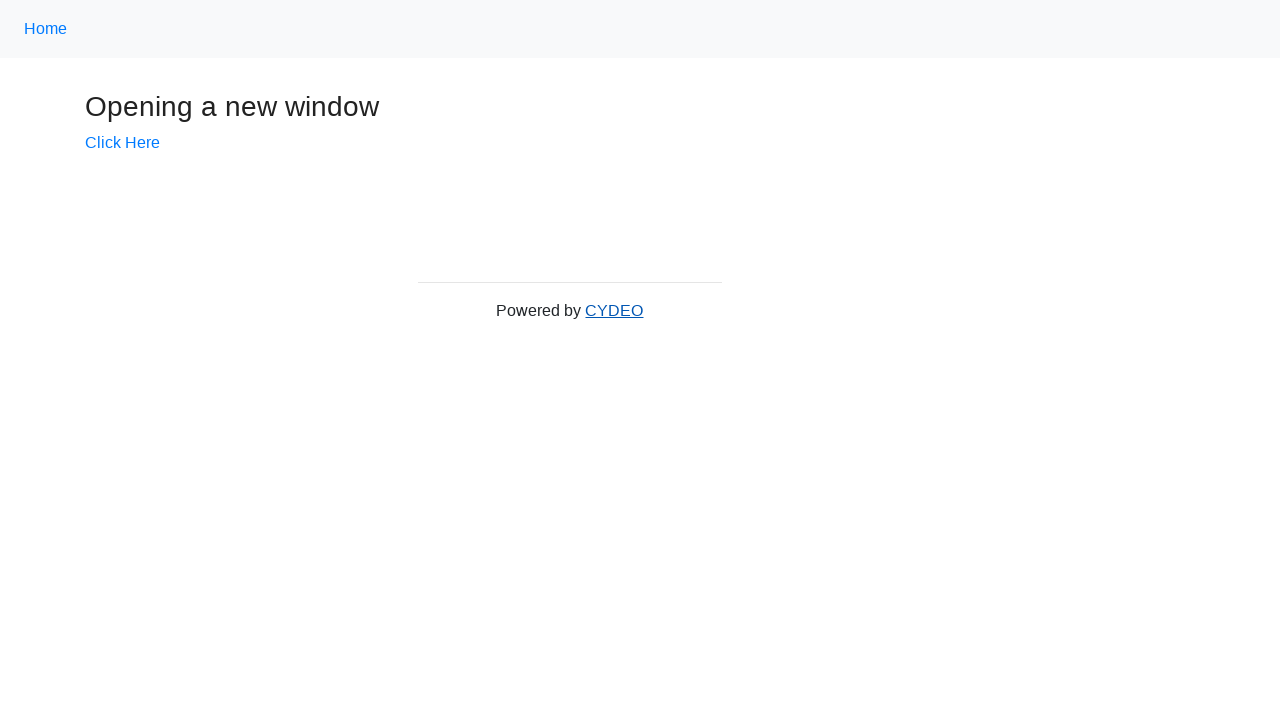

Found and identified the Cydeo page window
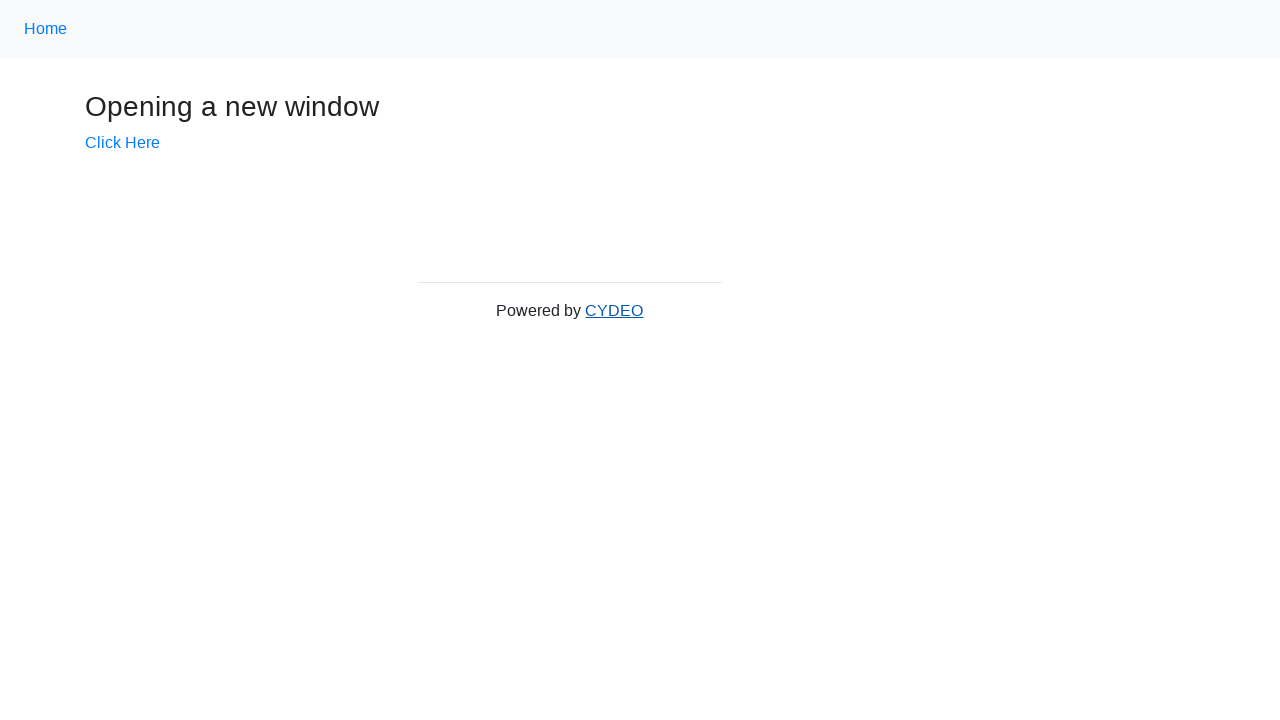

Brought Cydeo page window to front
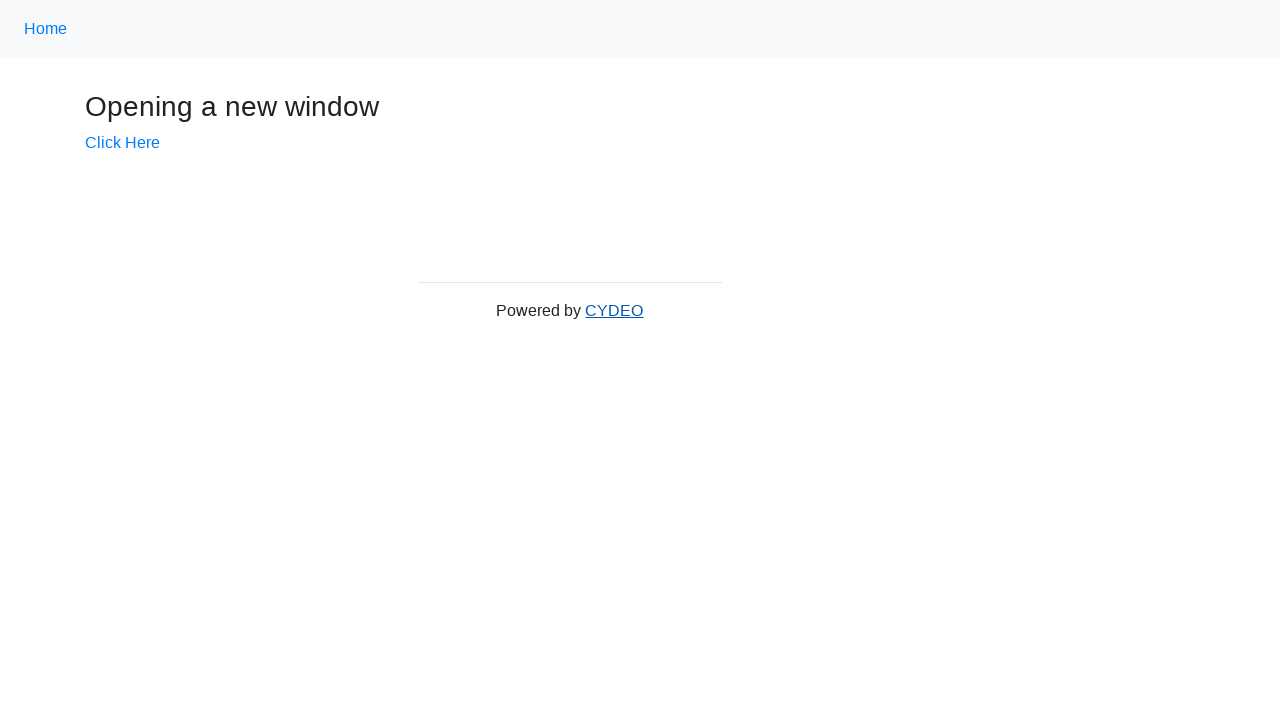

Clicked 'Apply Now' button on Cydeo page at (975, 40) on xpath=//span[.='Apply Now']
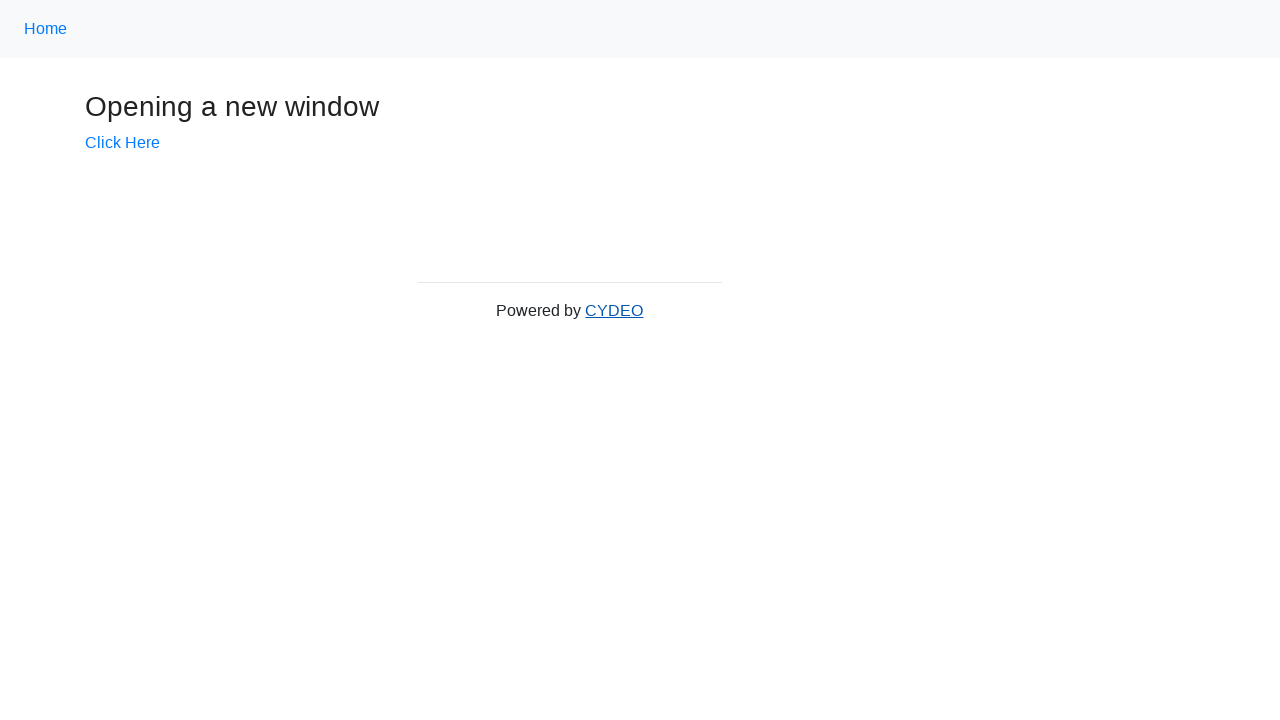

Waited 2000ms after clicking Apply Now
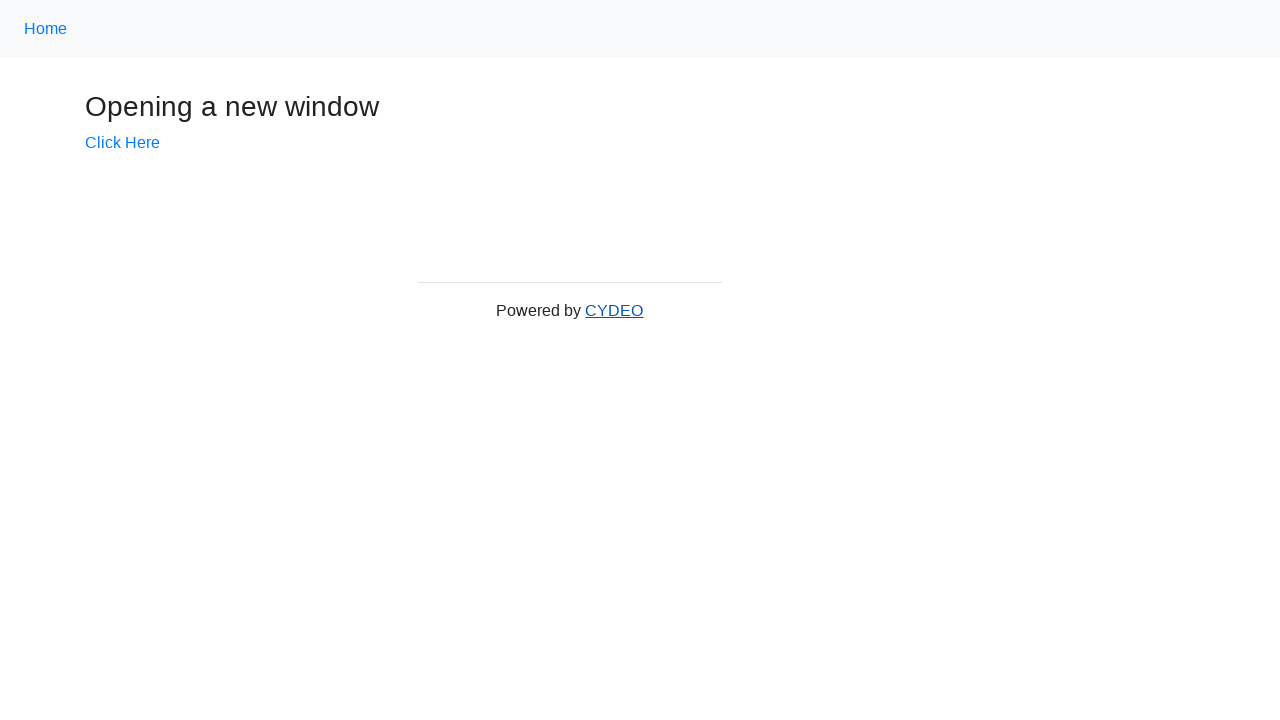

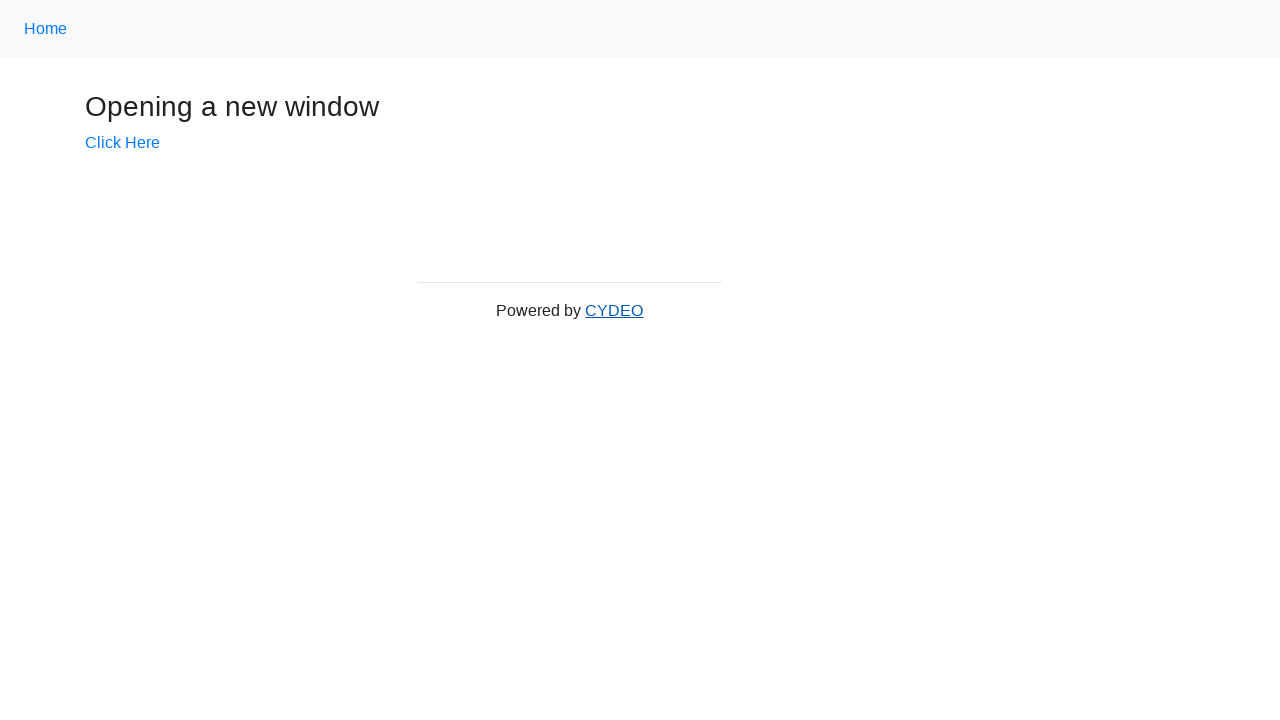